Tests iframe navigation by clicking a link to access nested iframes and switching to the outer iframe context on a demo automation testing site.

Starting URL: http://demo.automationtesting.in/Frames.html

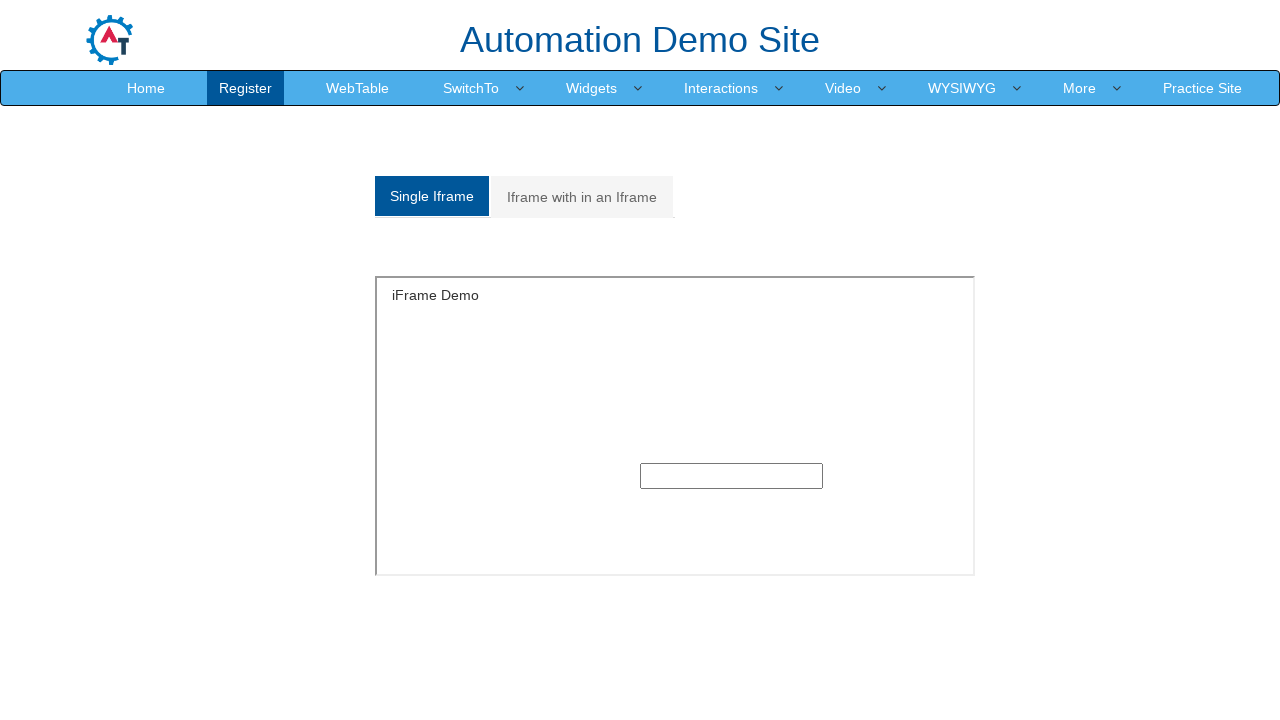

Clicked on 'Iframe with in an Iframe' link at (582, 197) on xpath=//a[contains(text(),'Iframe with in an Iframe')]
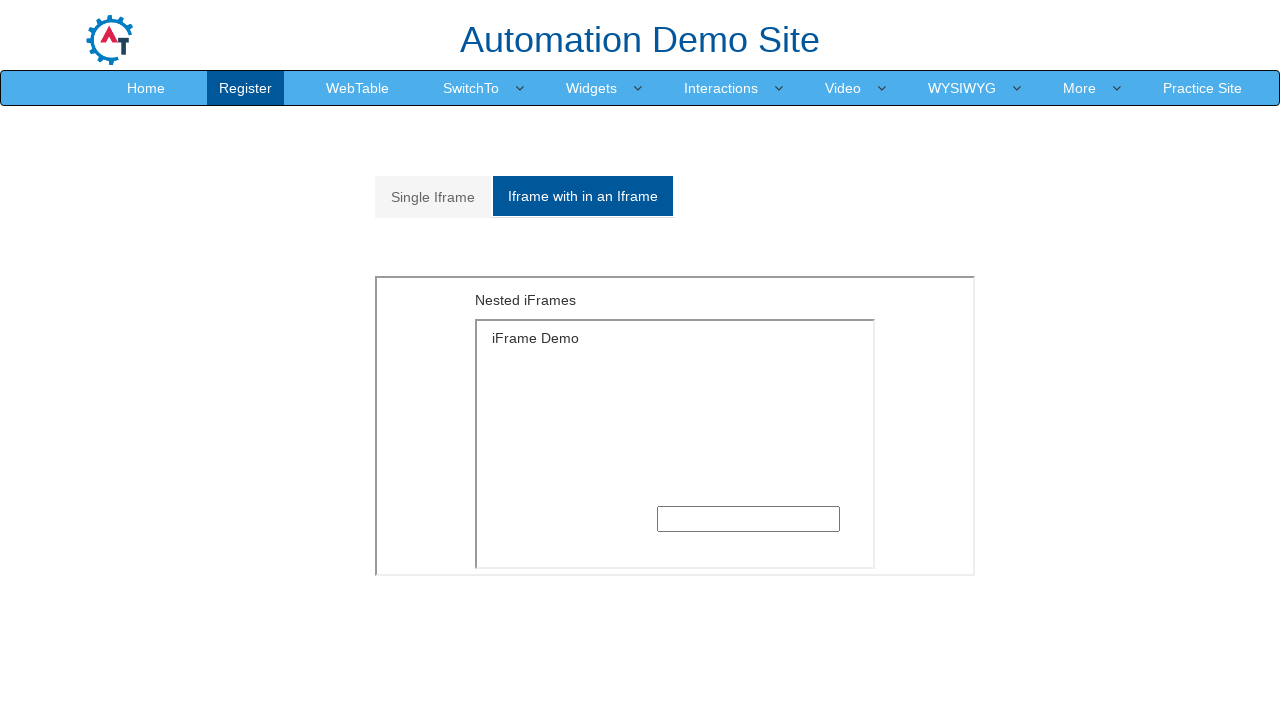

Outer iframe with src='MultipleFrames.html' loaded
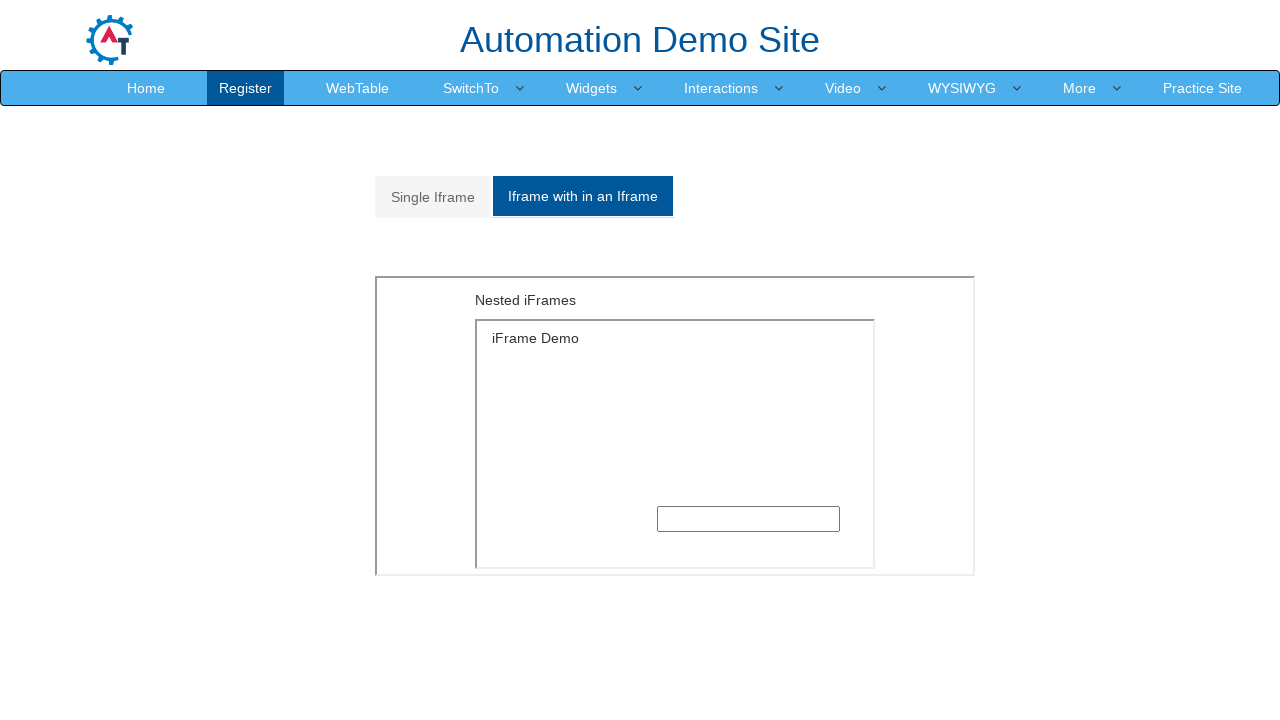

Switched to outer iframe context
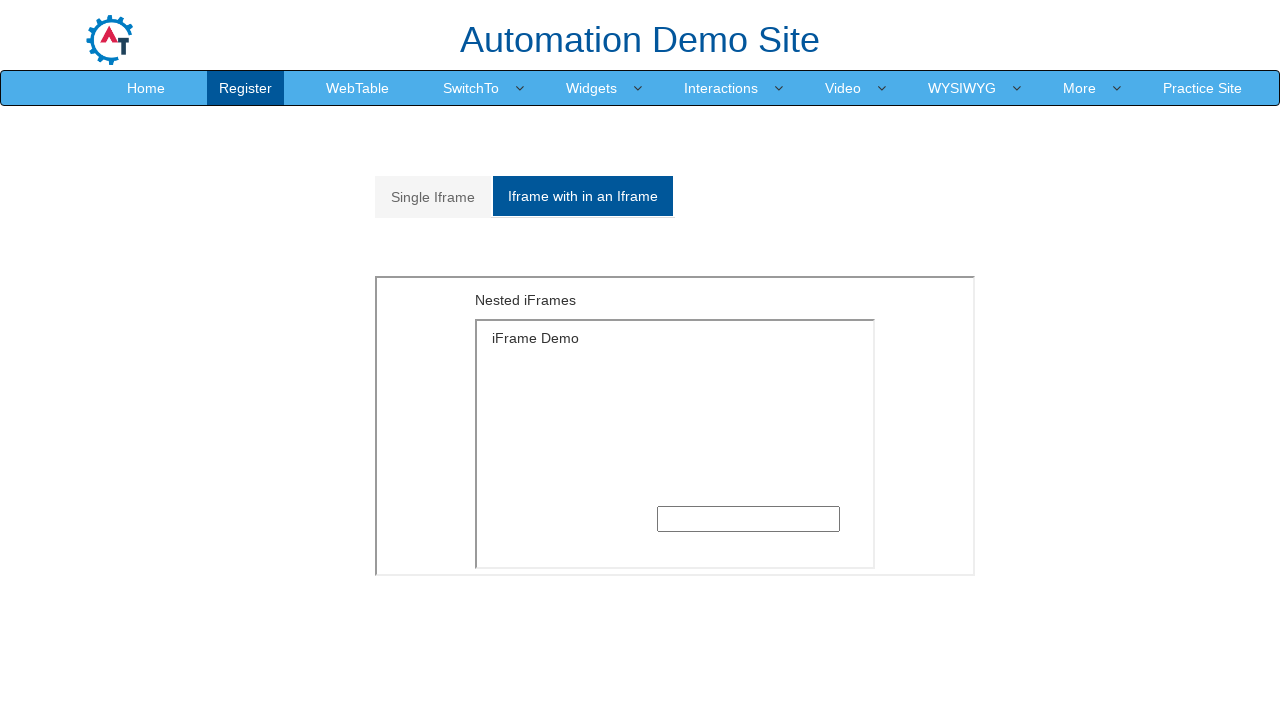

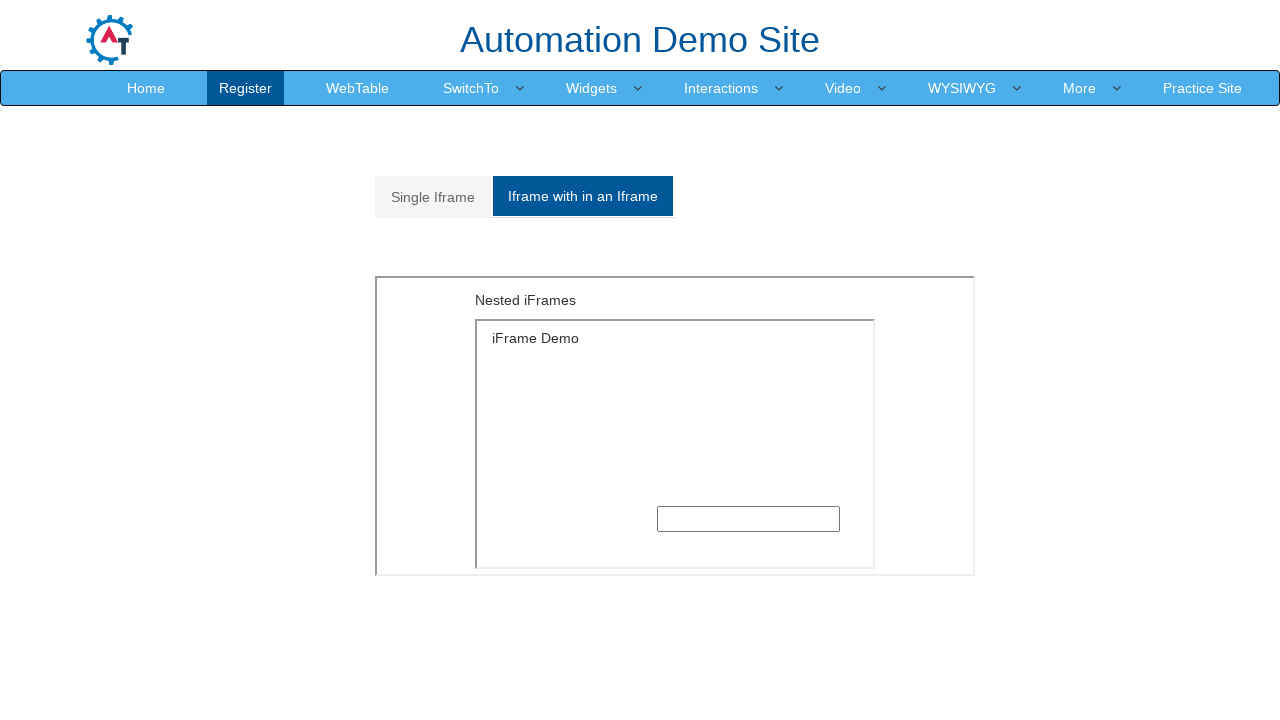